Tests that the footer API link is displayed after clicking the header API button and scrolling to the footer

Starting URL: https://webdriver.io

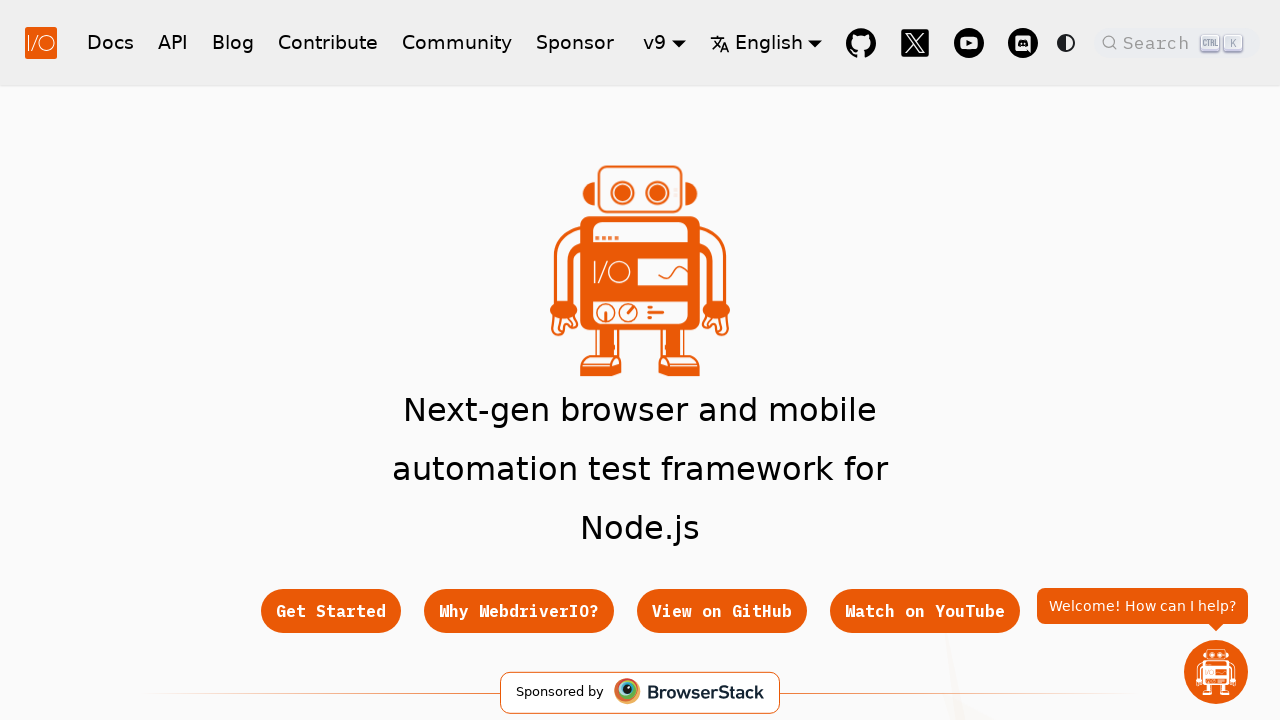

Clicked header API button at (173, 42) on xpath=//nav/div/div/a[@href='/docs/api']
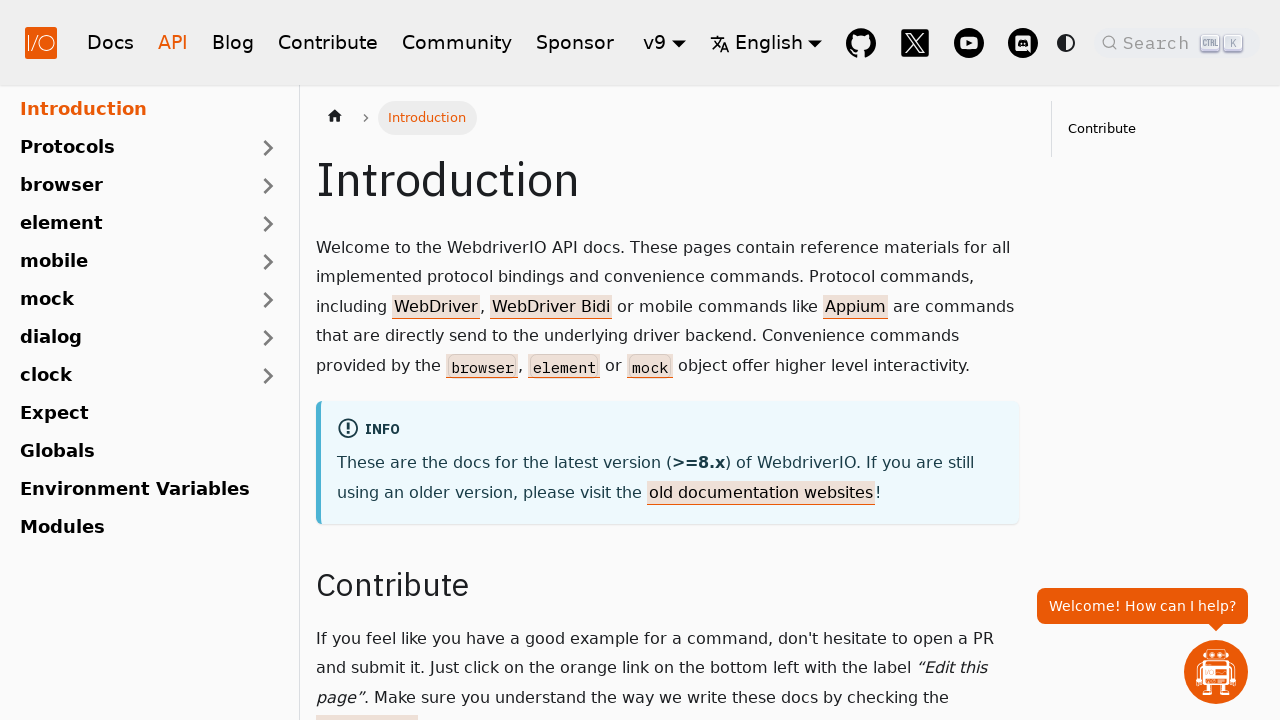

Located footer API link element
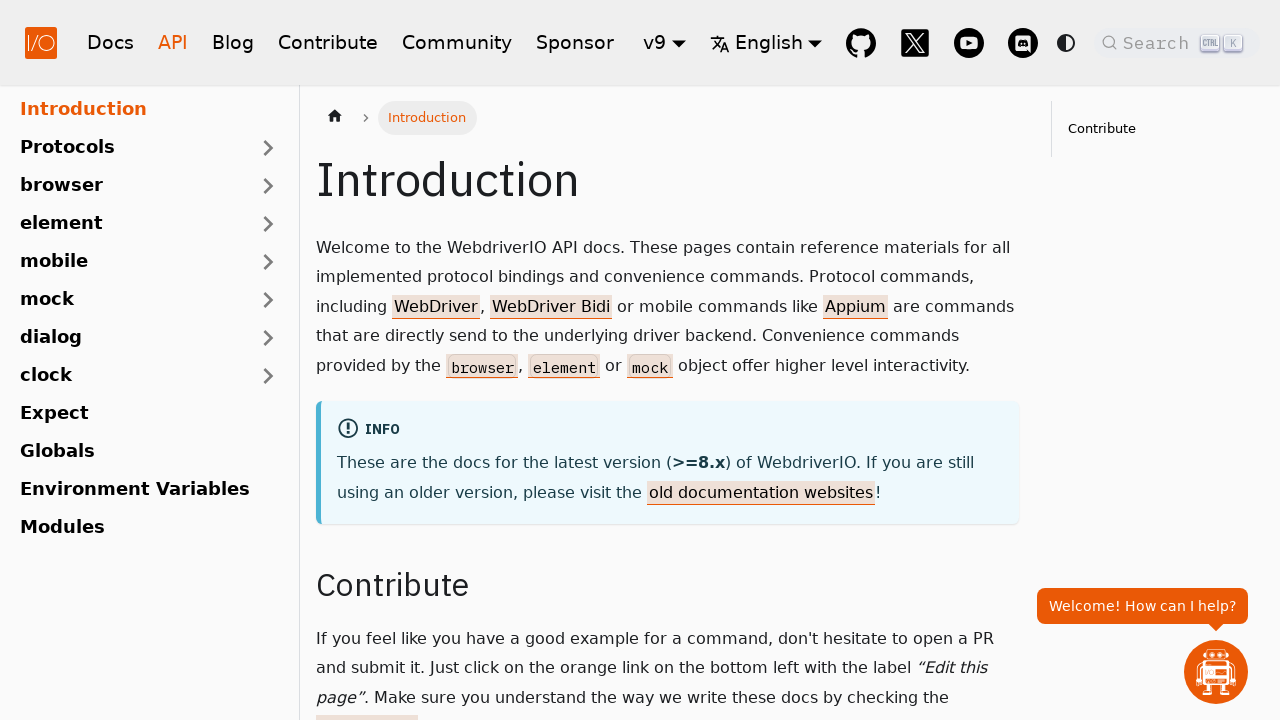

Scrolled to footer API link
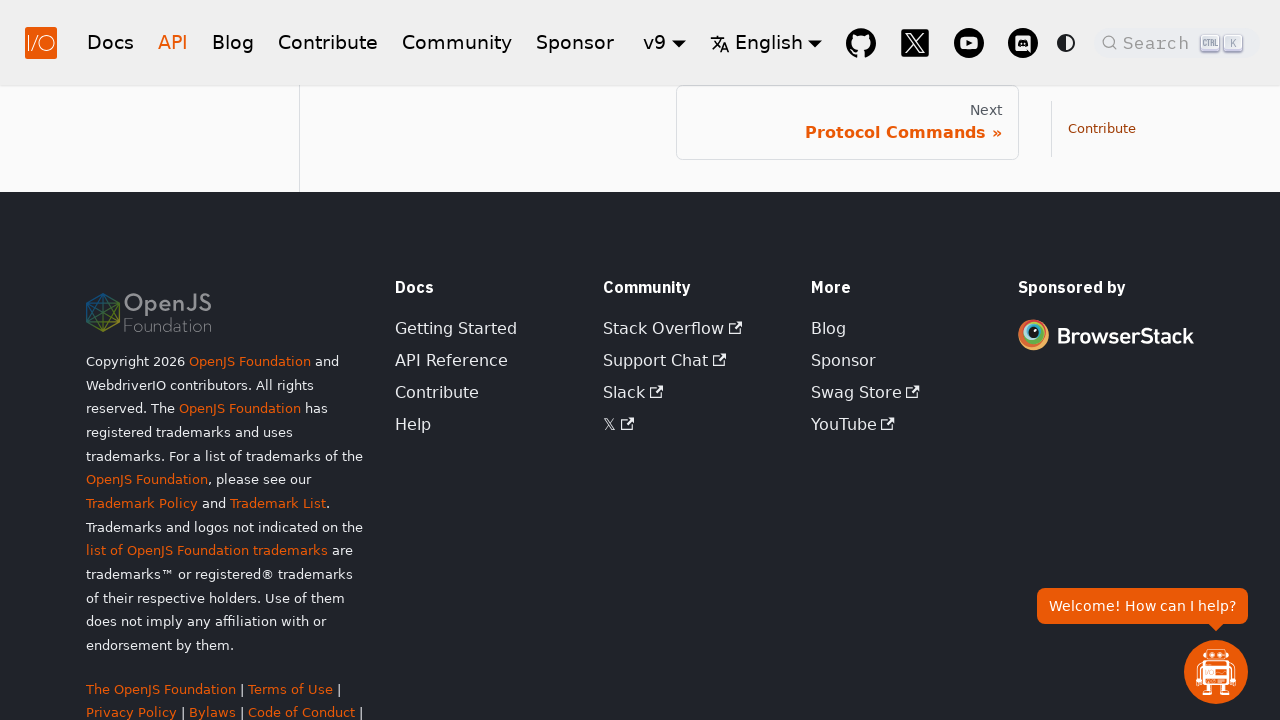

Verified footer API link is displayed
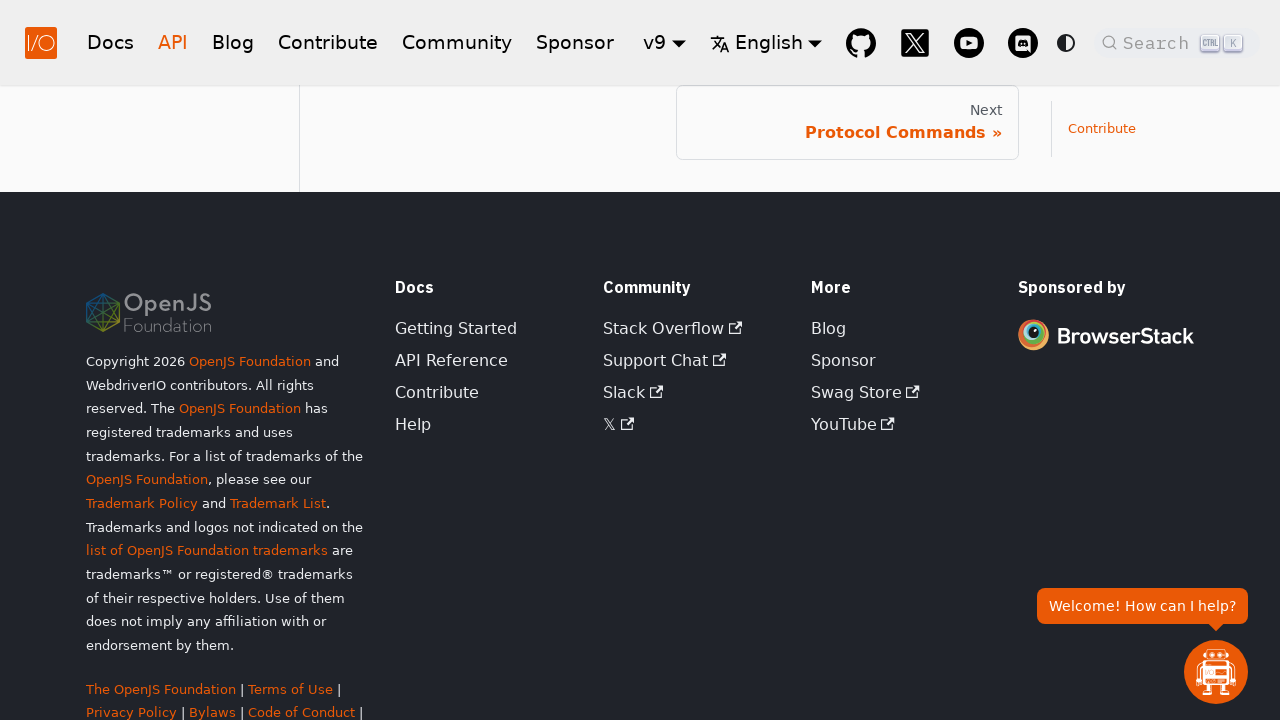

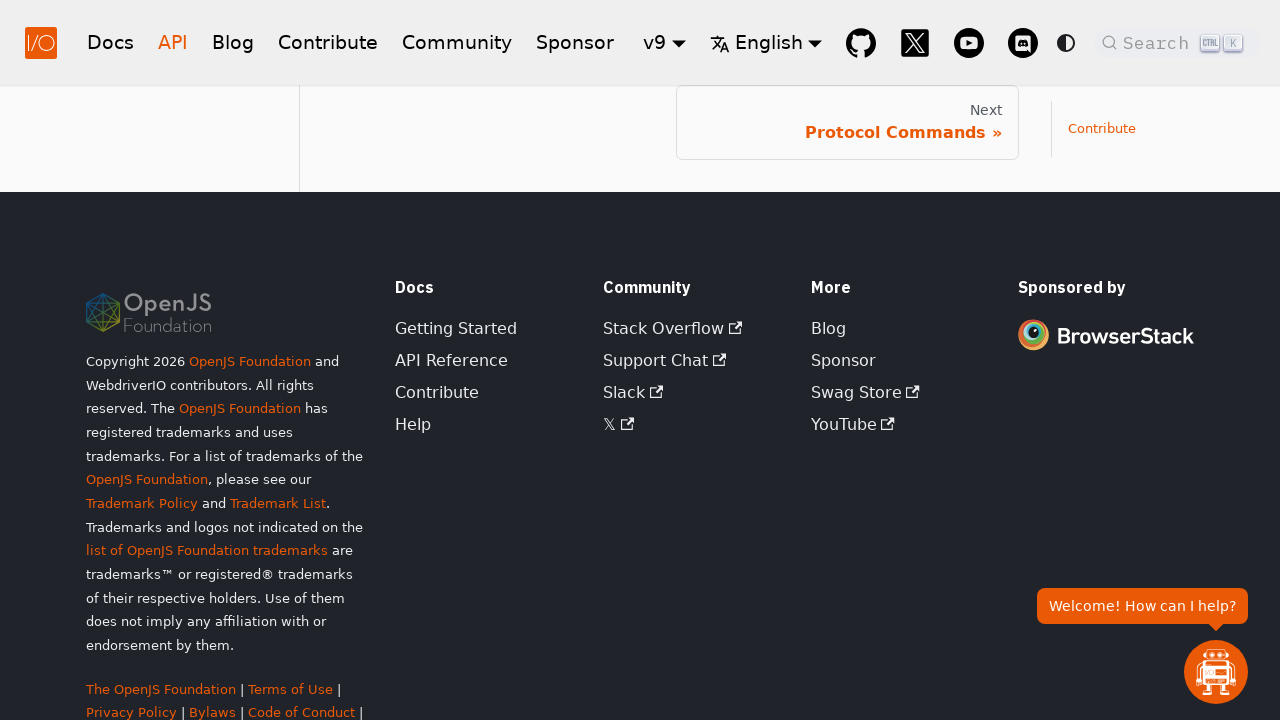